Waits for price to reach $100, then solves a math problem by extracting a value, calculating the result, and submitting the answer

Starting URL: http://suninjuly.github.io/explicit_wait2.html

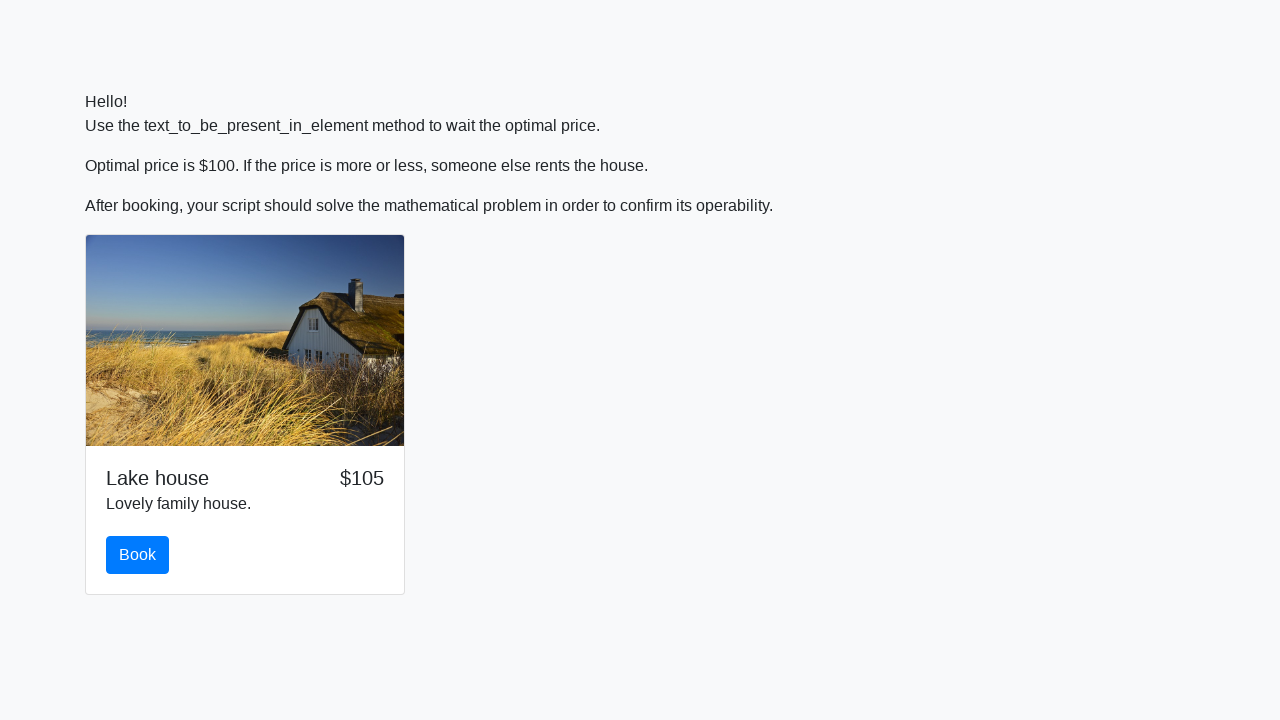

Waited for price to reach $100
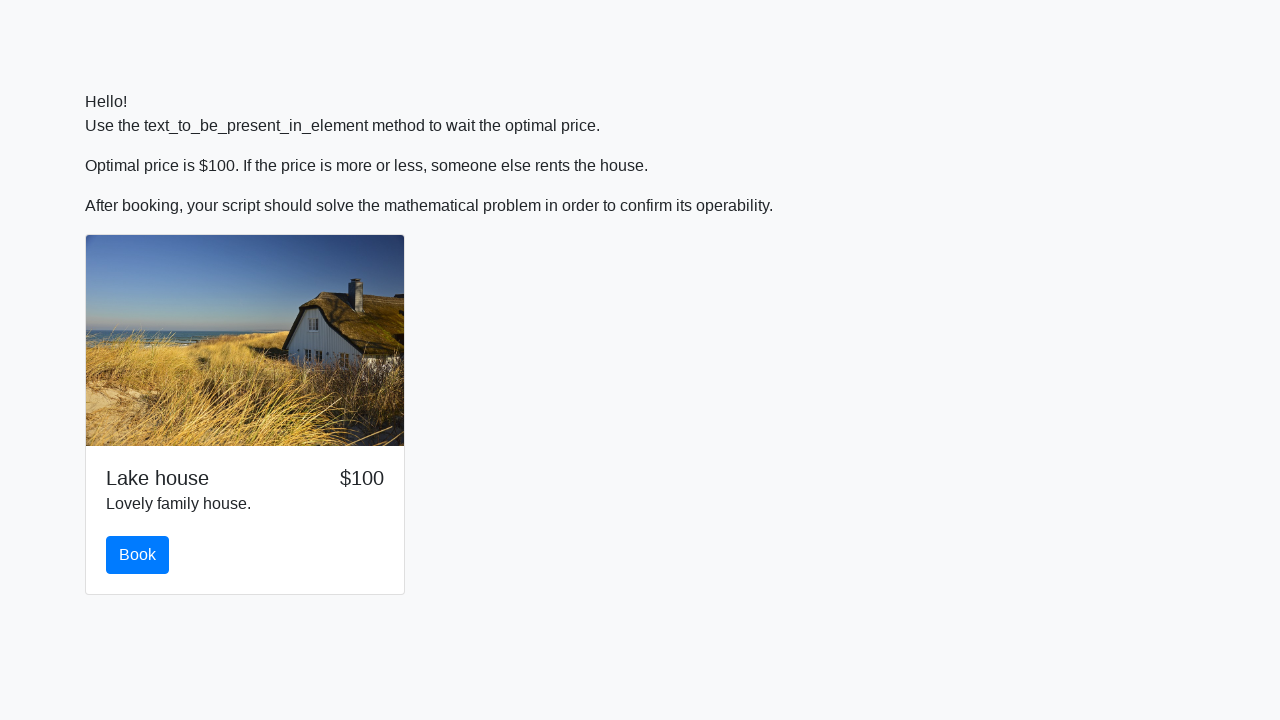

Clicked the book button at (138, 555) on #book
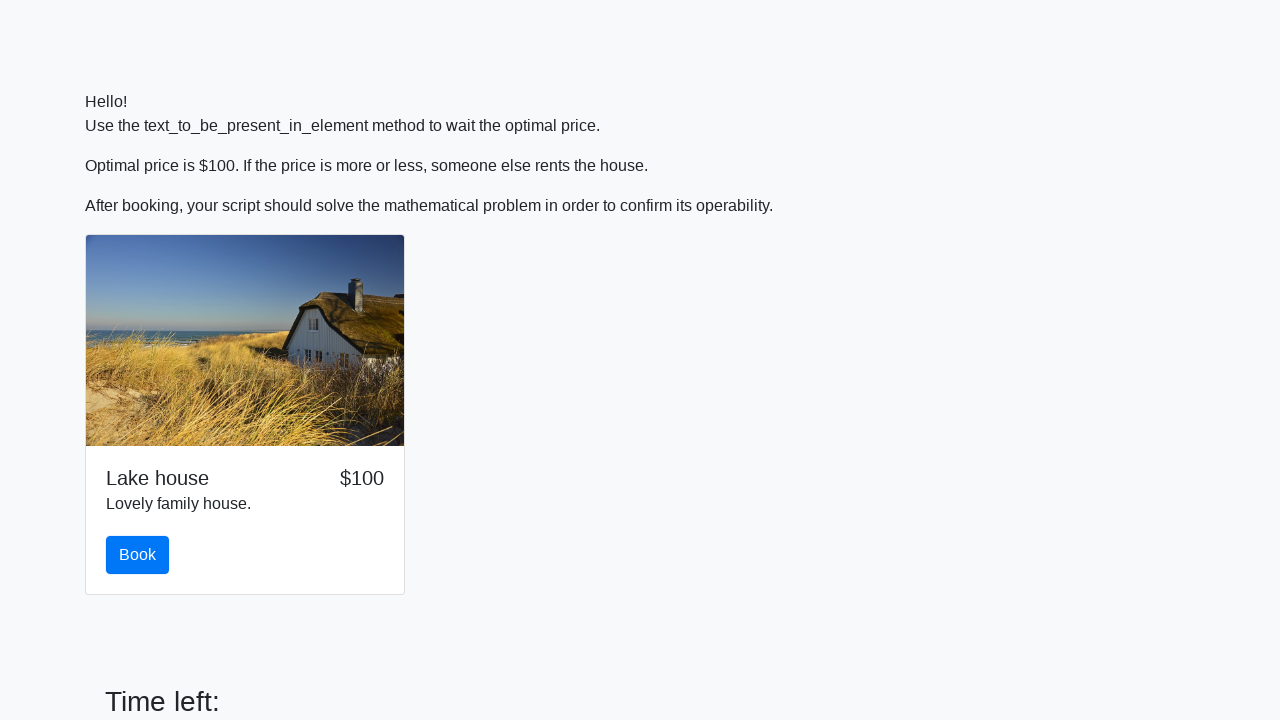

Extracted value for calculation: 420
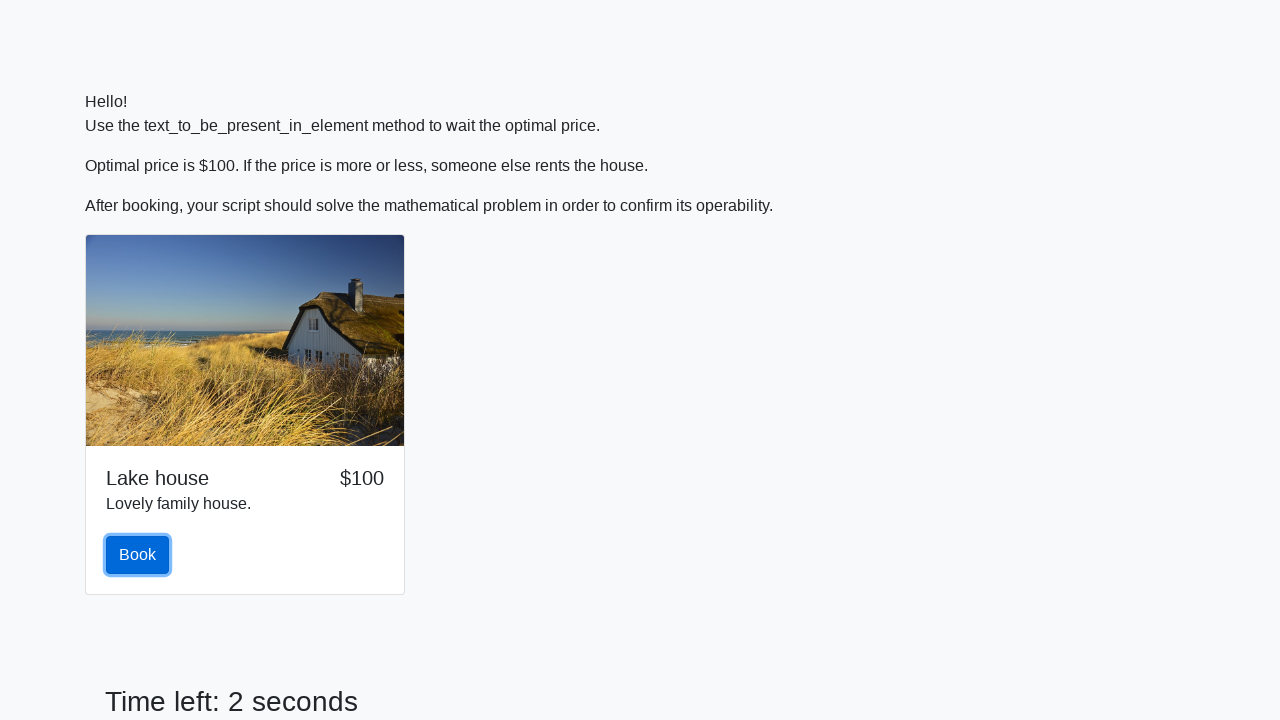

Calculated answer: 2.2947283788549795
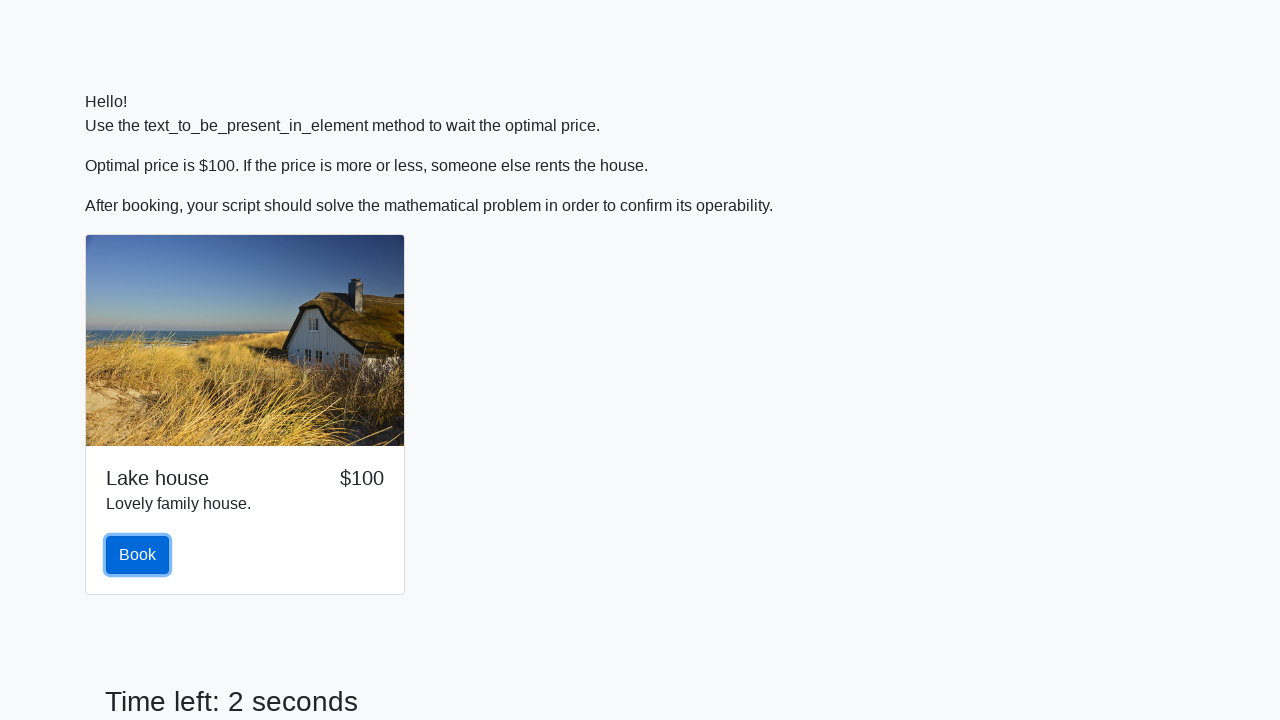

Filled answer field with 2.2947283788549795 on #answer
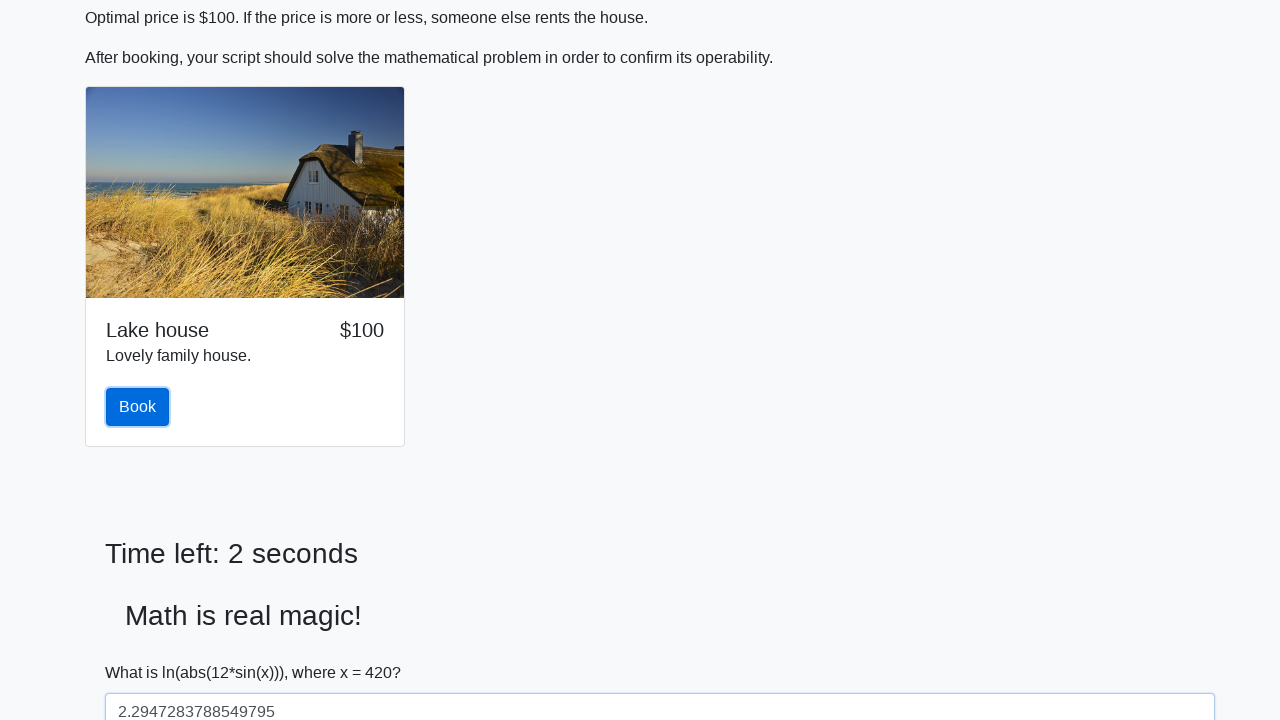

Clicked solve button to submit the answer at (143, 651) on #solve
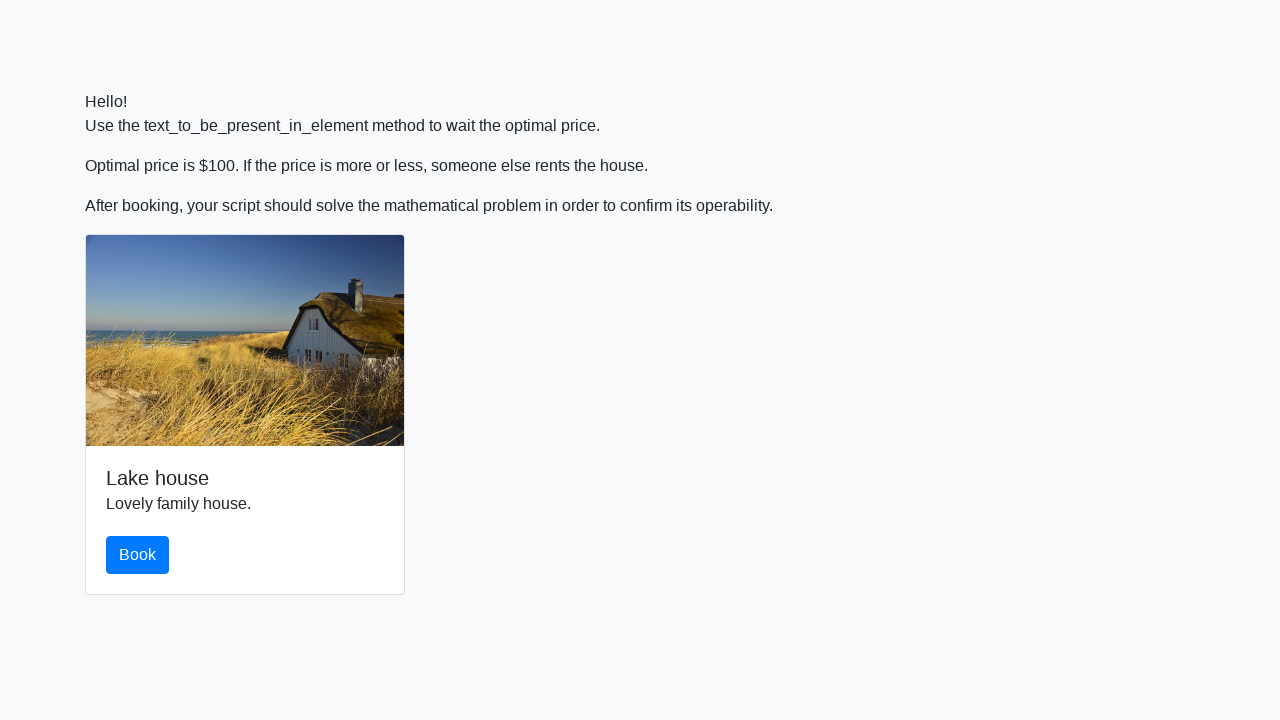

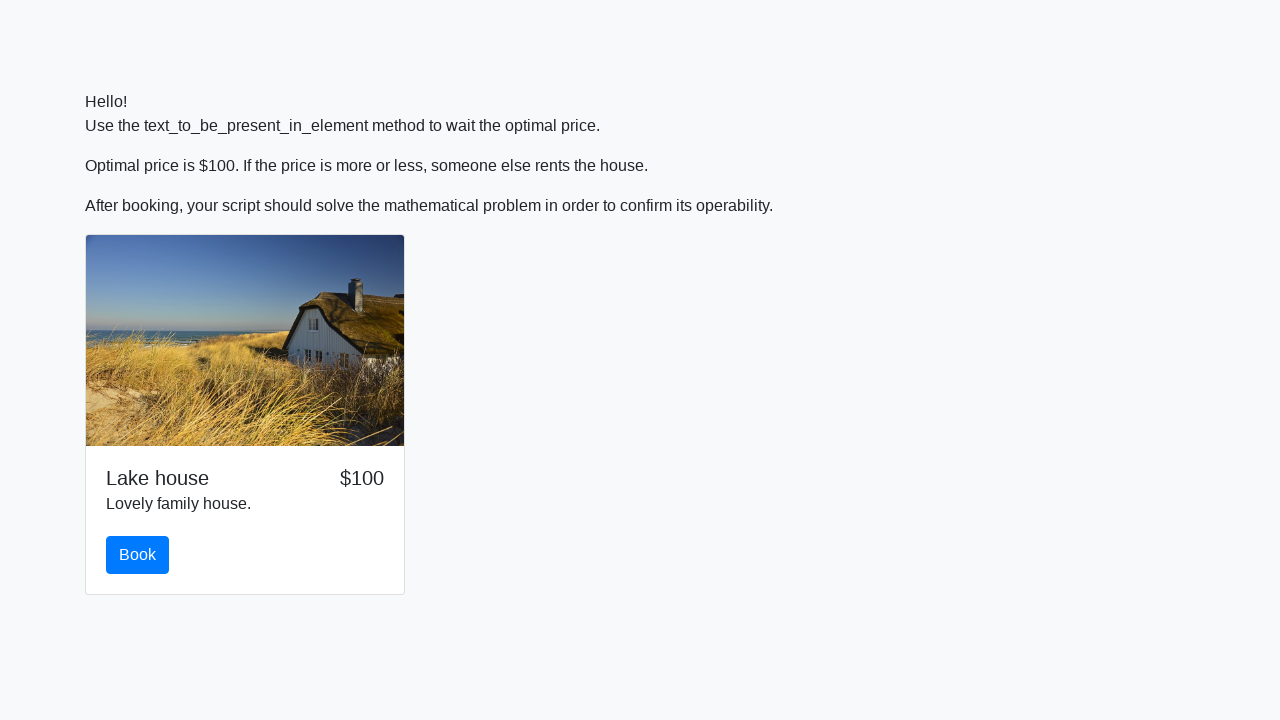